Tests table search functionality by entering "New York" in the search box and verifying that the filtered results show 5 rows

Starting URL: https://www.lambdatest.com/selenium-playground/table-sort-search-demo

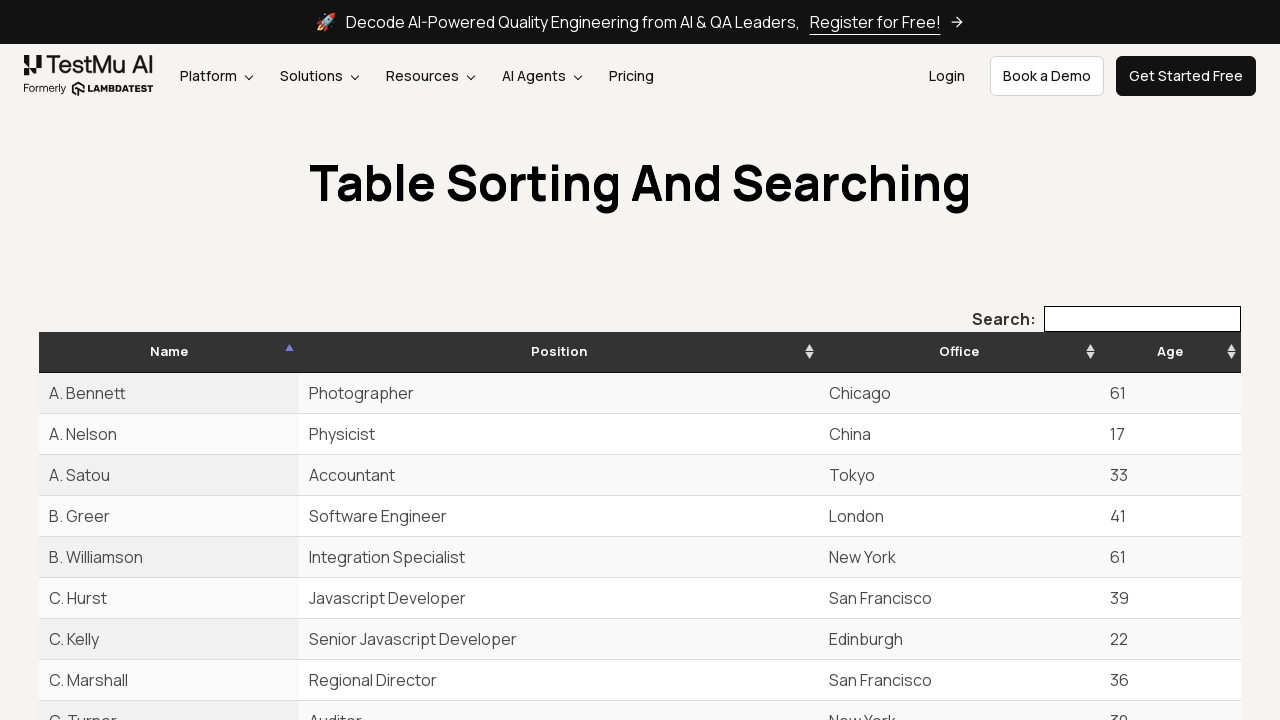

Entered 'New York' in search box on input[type='search']
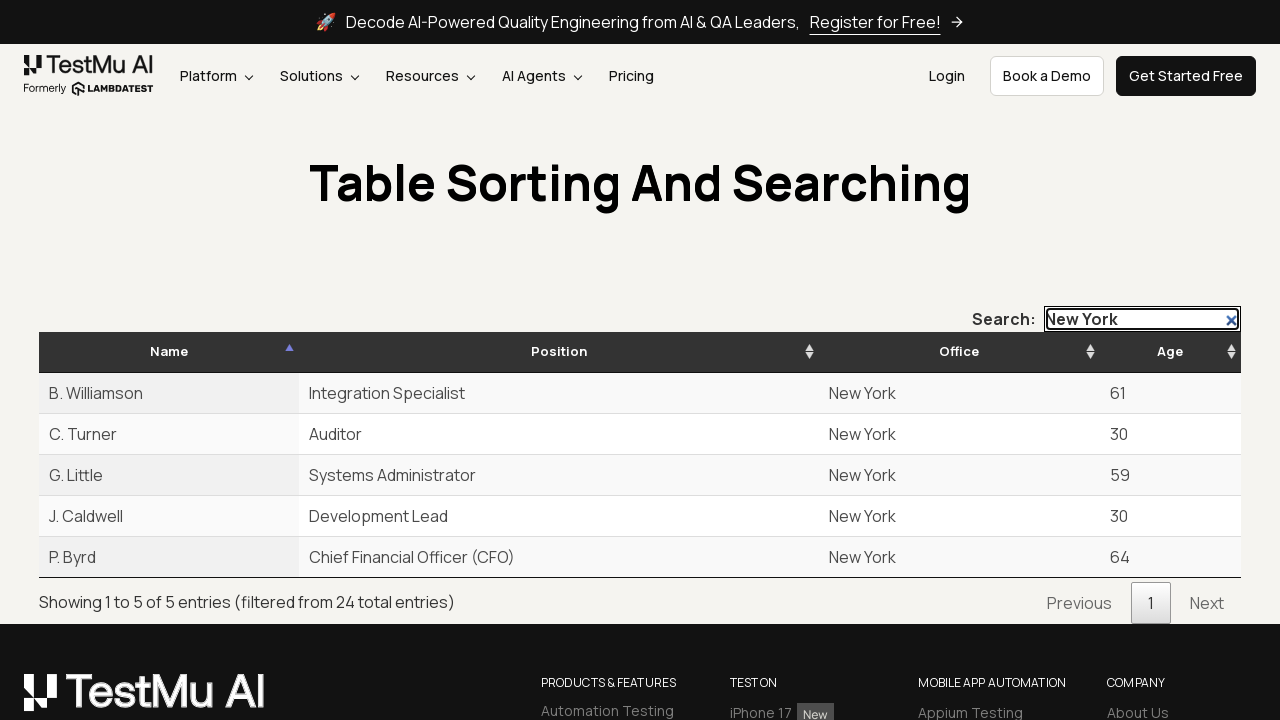

Waited 500ms for table filtering to complete
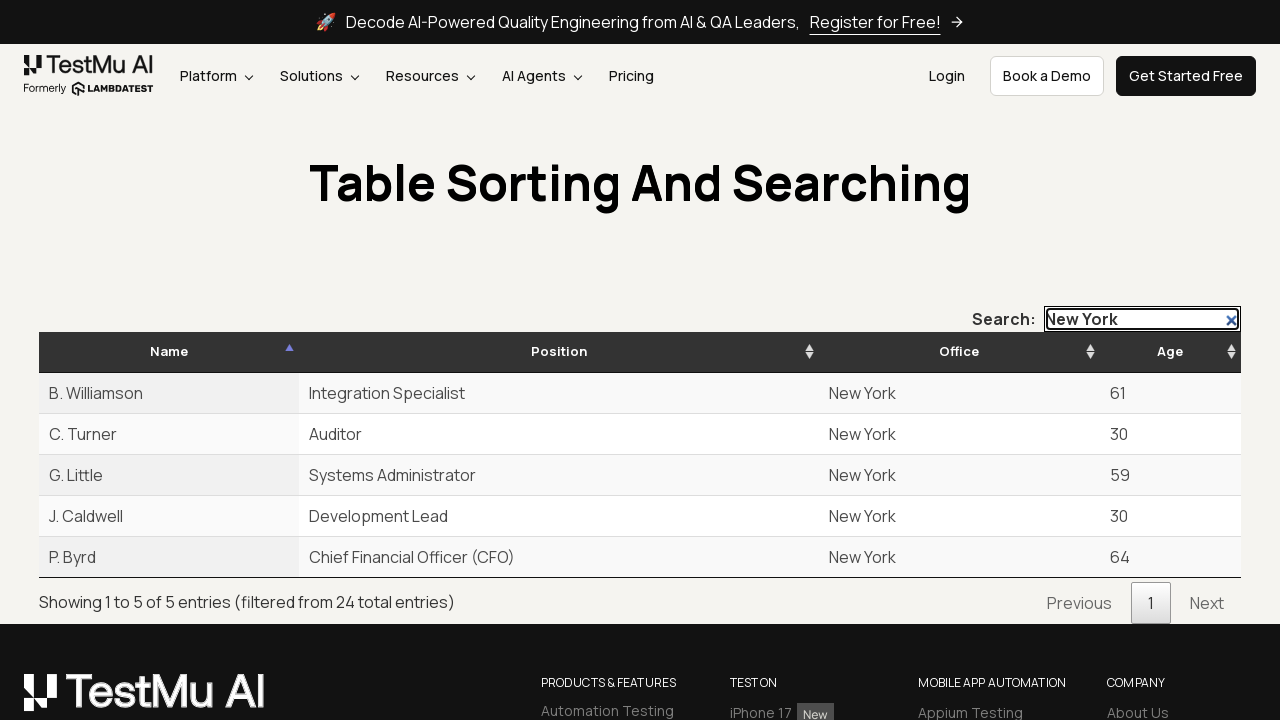

Table rows loaded after search filter
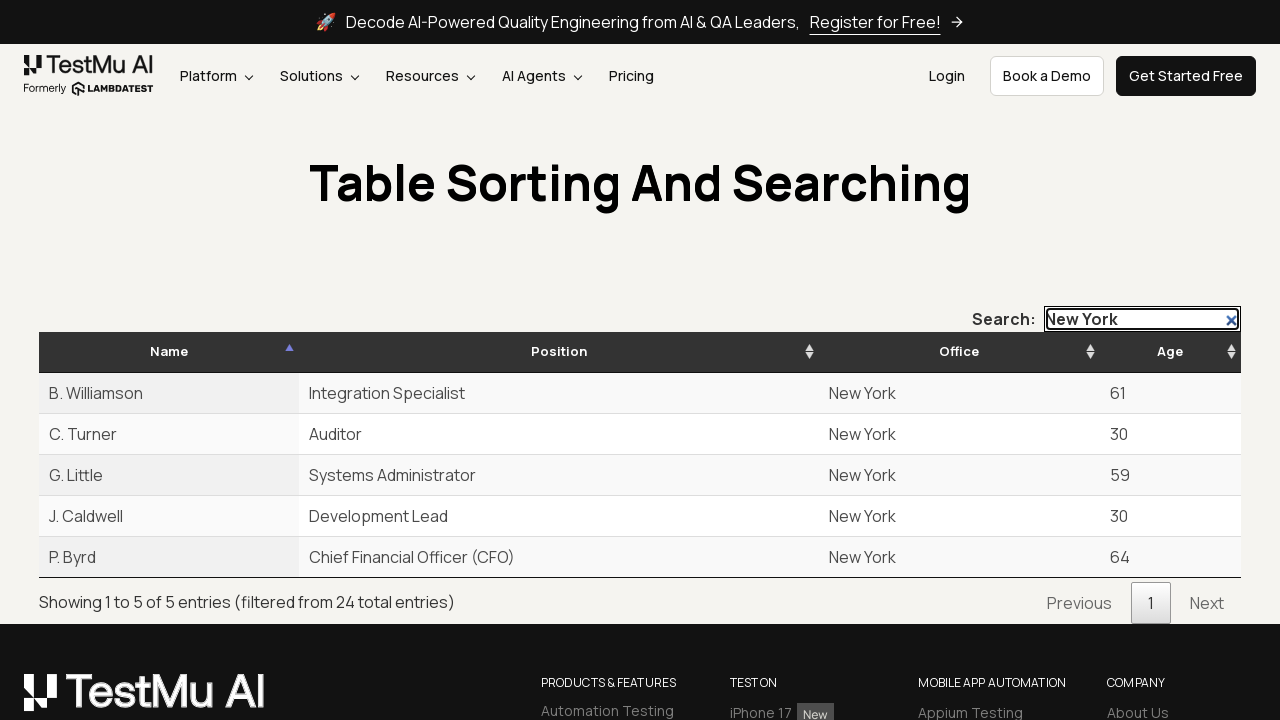

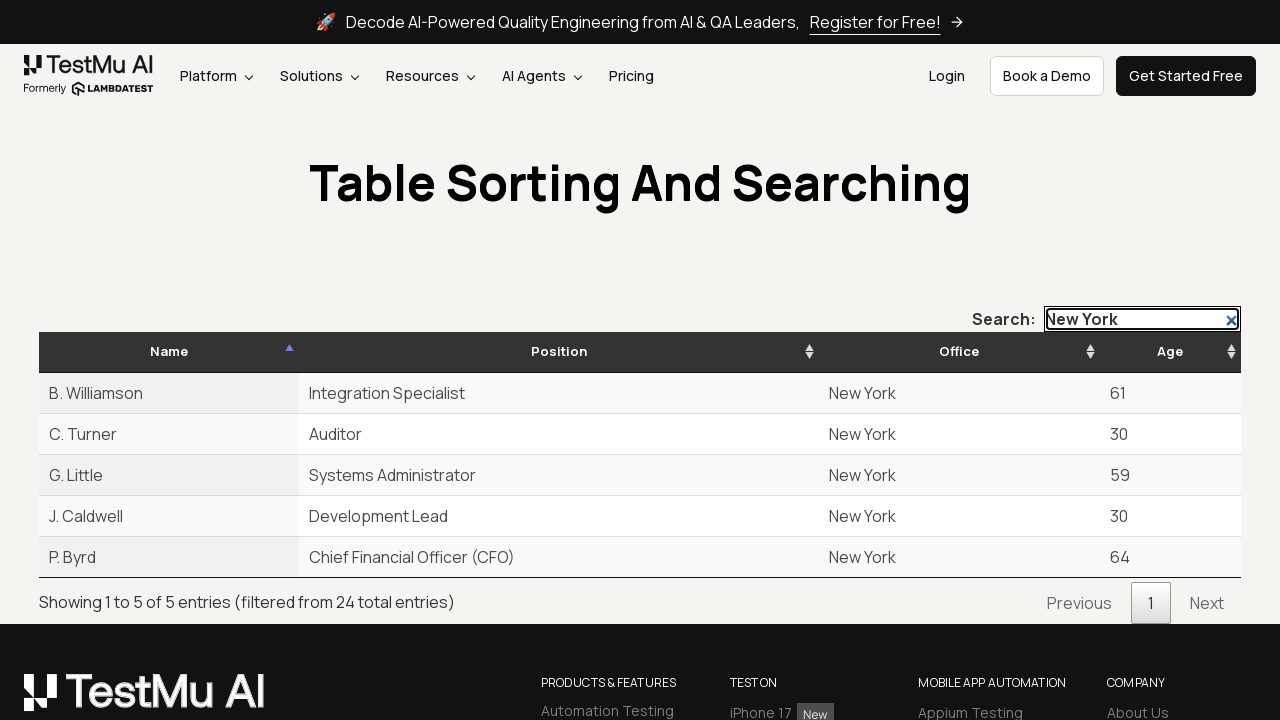